Tests multi-selection in a dropdown by selecting multiple options by index (first and second items)

Starting URL: https://www.hyrtutorials.com/p/html-dropdown-elements-practice.html

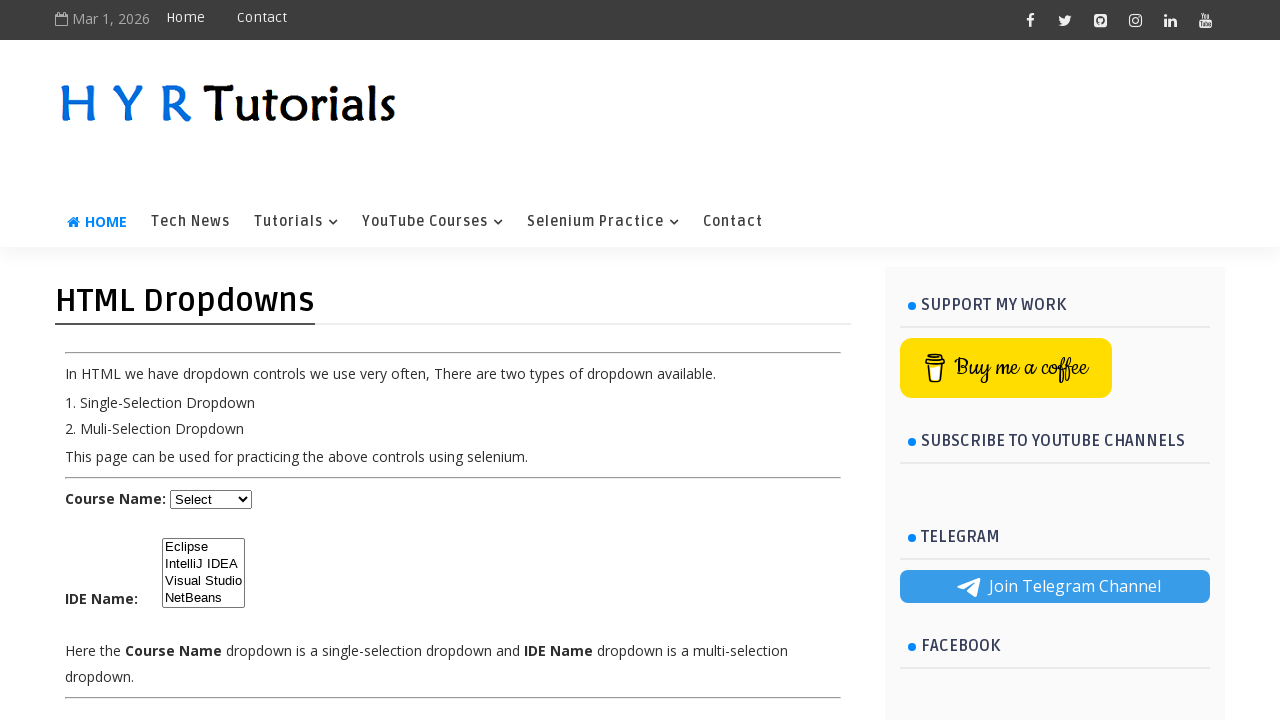

Selected first option (index 0) from dropdown #course on #course
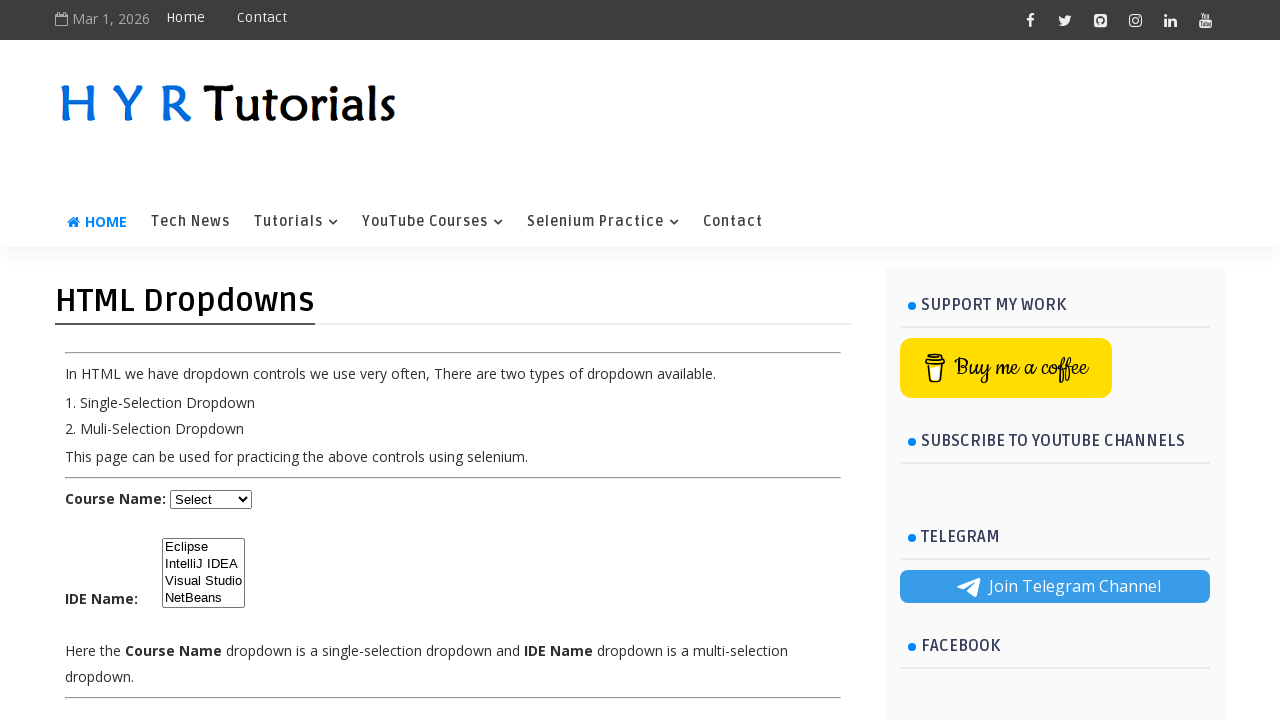

Selected second option (index 1) from dropdown #course for multi-selection on #course
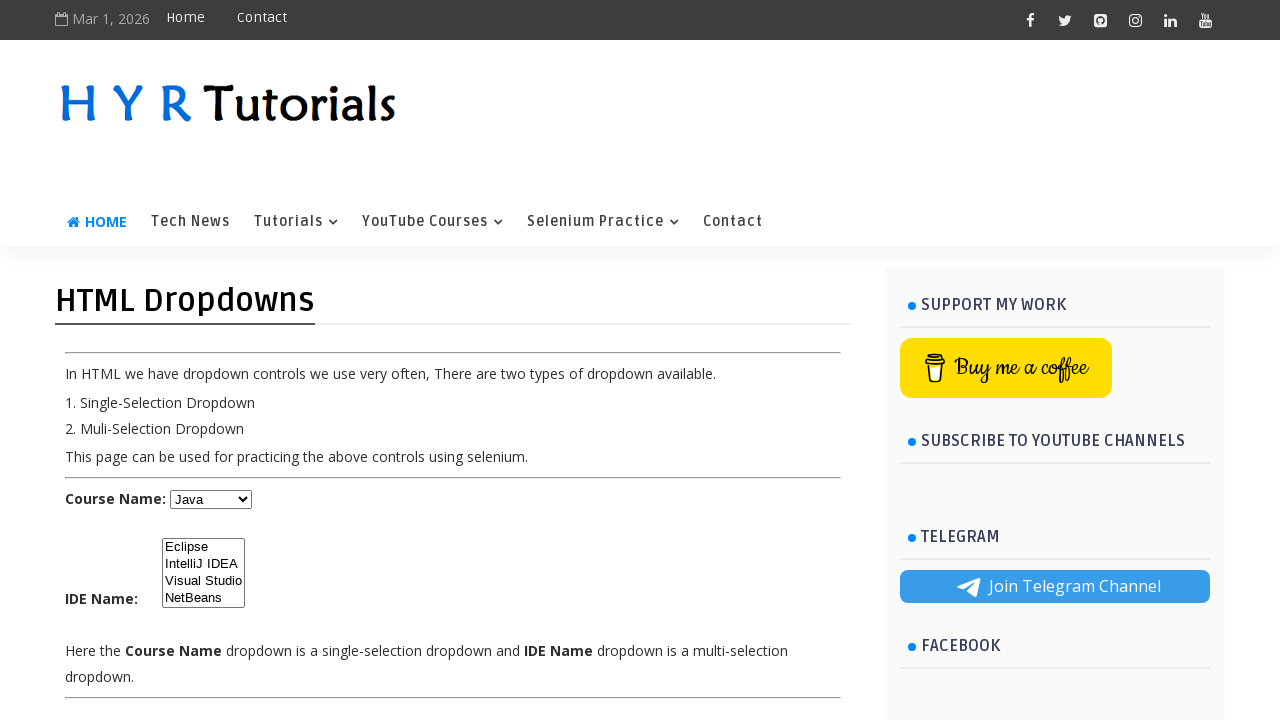

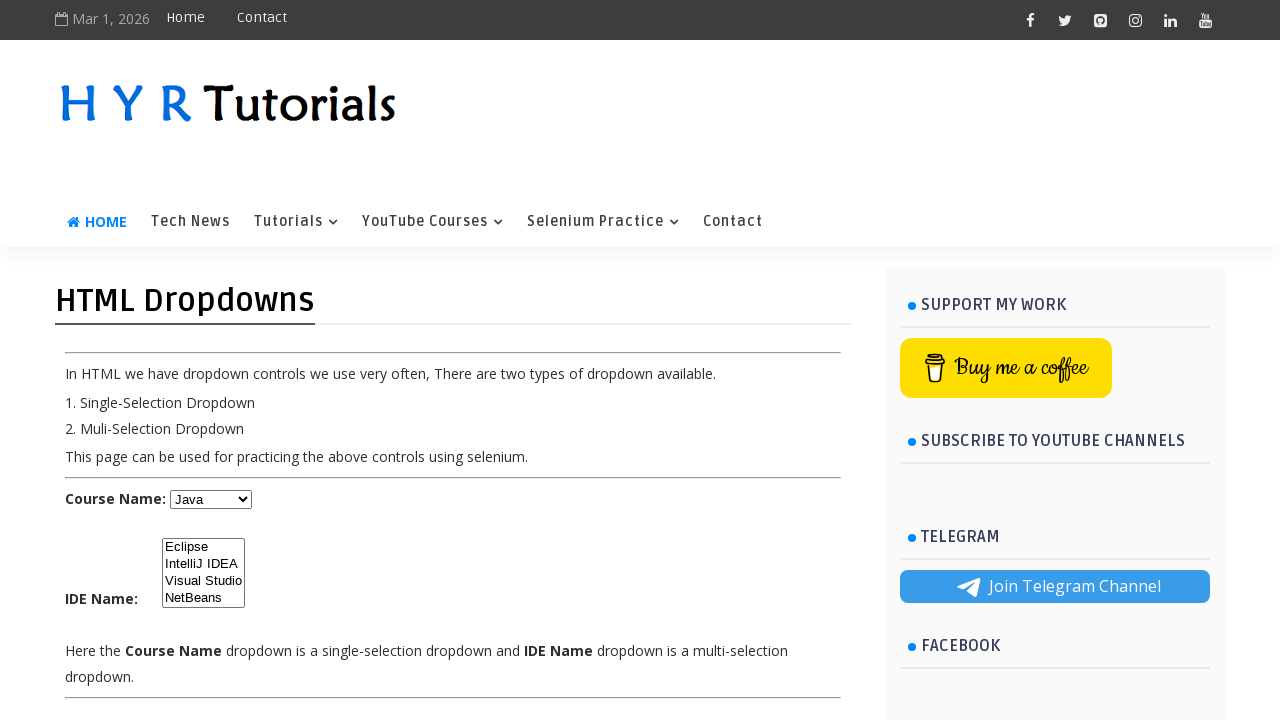